Scrolls the page to a specific position (300px horizontal, 400px vertical)

Starting URL: https://dgotlieb.github.io/Actions

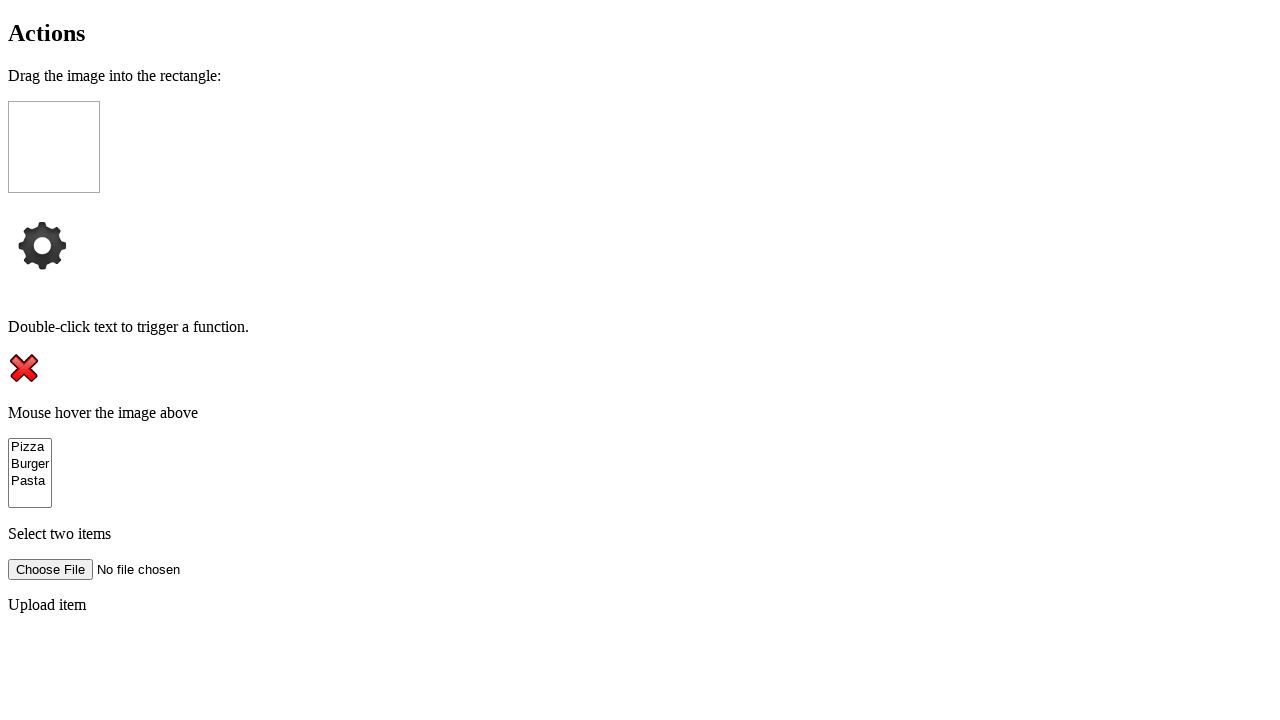

Scrolled page to 300px horizontal and 400px vertical
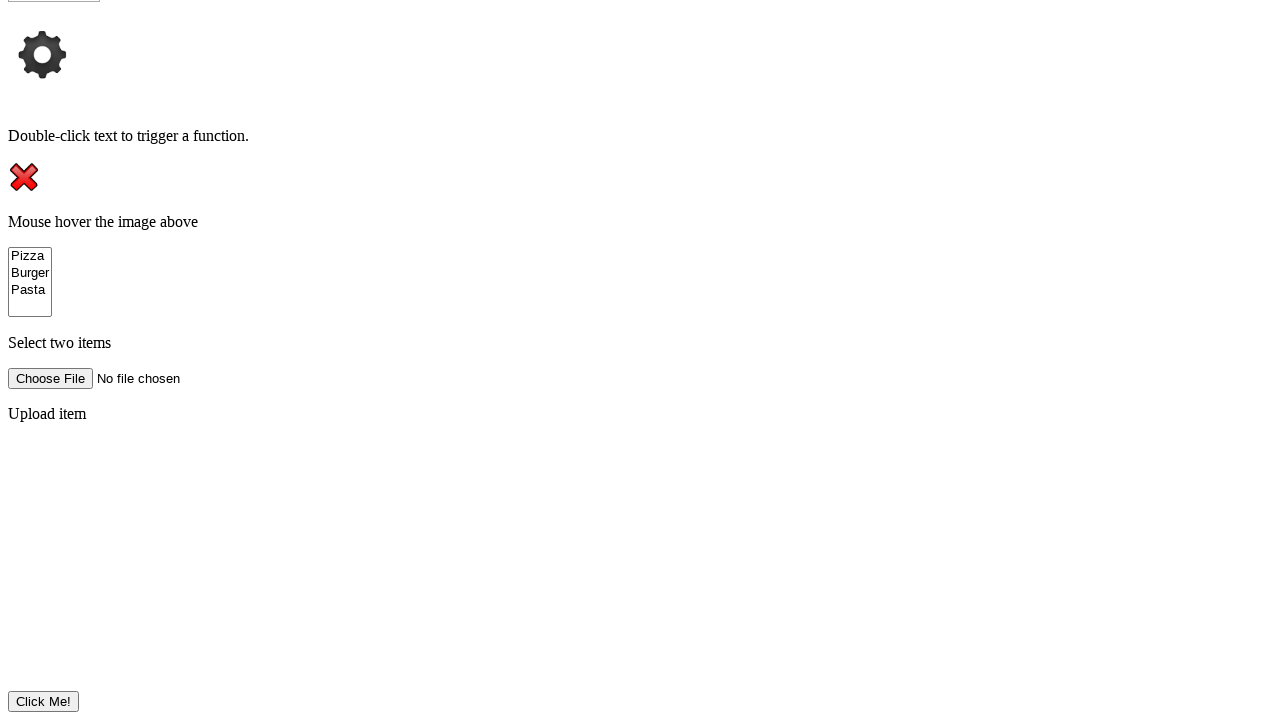

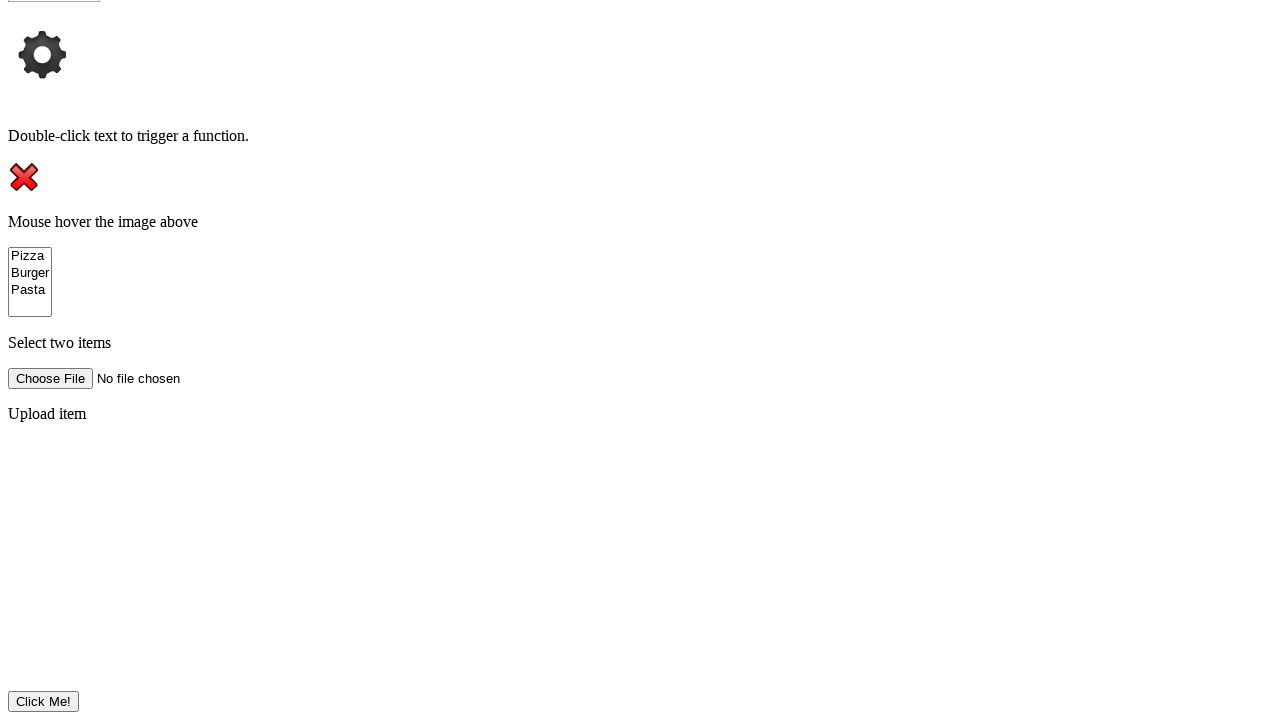